Verifies the login page displays correctly by checking the page title is "Authorization" and that the "Remember me on this computer" checkbox label is visible.

Starting URL: https://login2.nextbasecrm.com

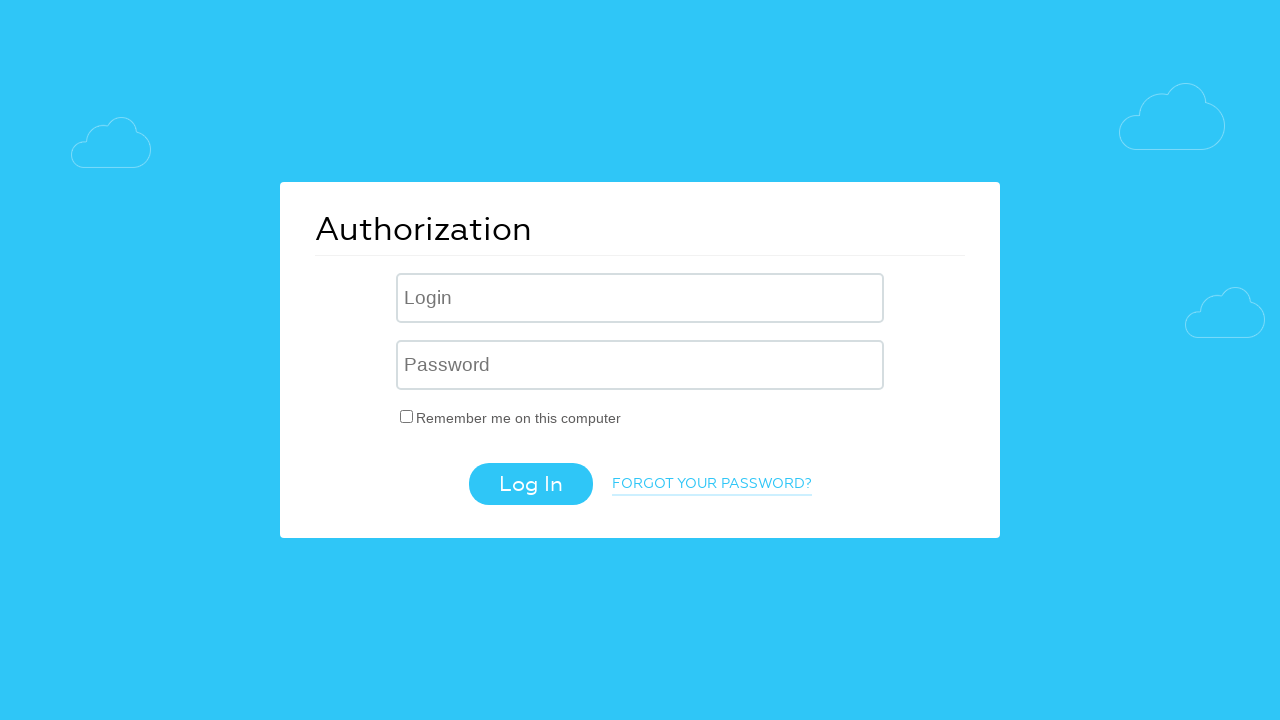

Verified page title is 'Authorization'
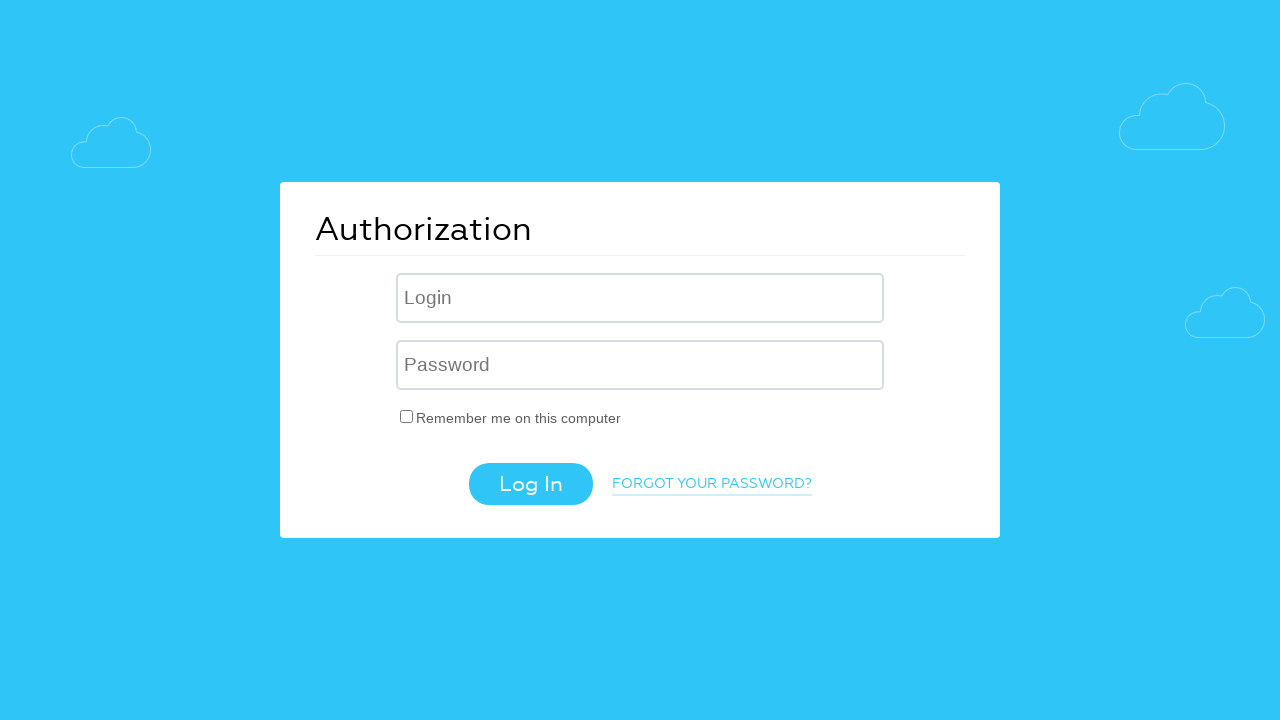

Located 'Remember me on this computer' checkbox label element
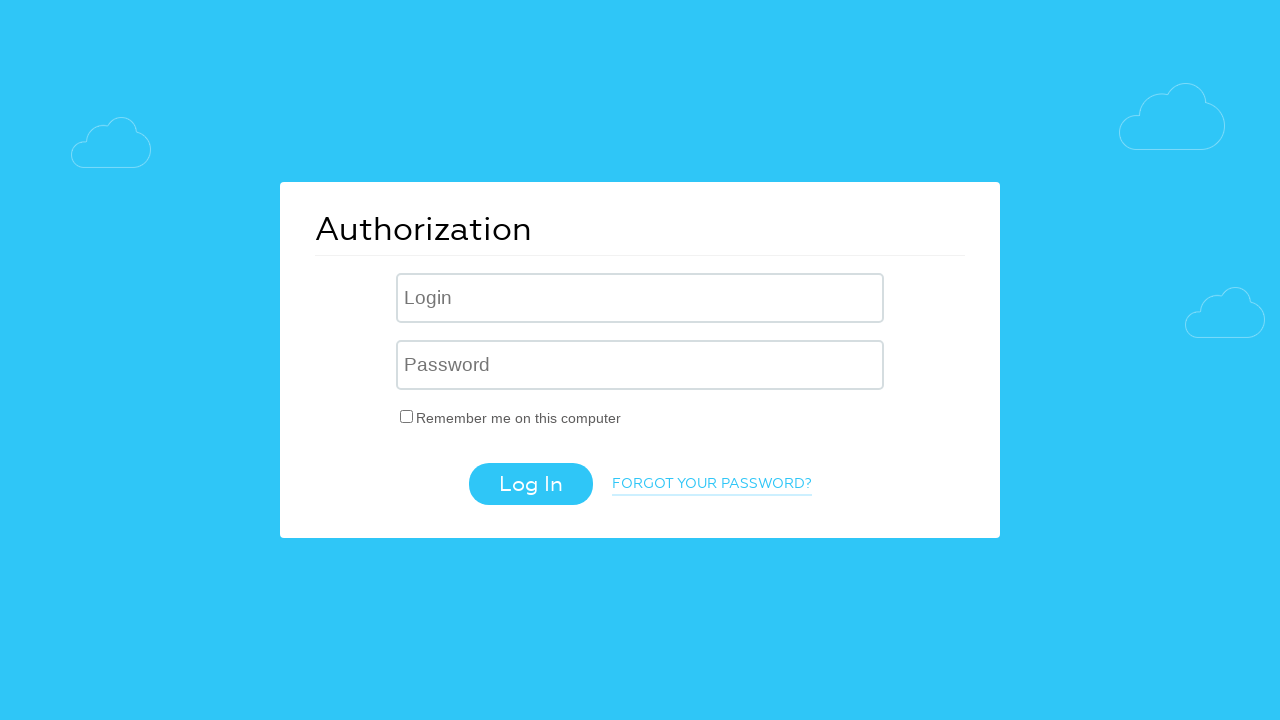

Waited for checkbox label to become visible
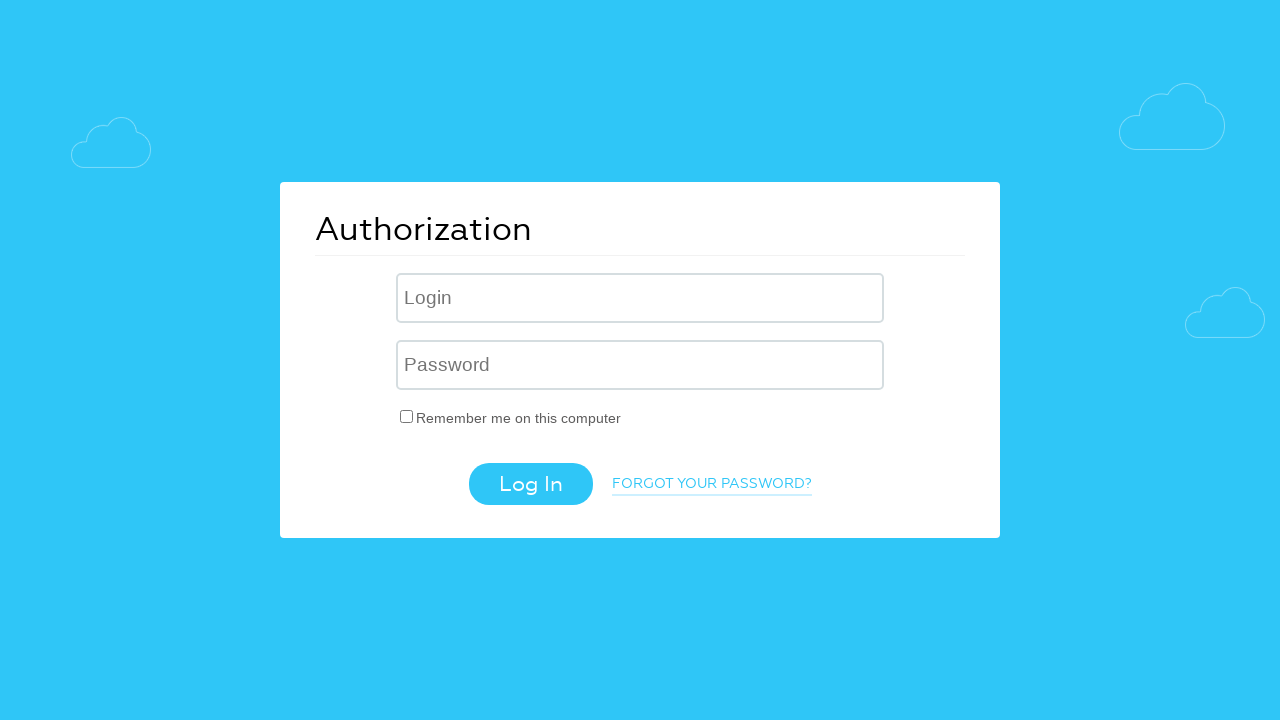

Verified checkbox label text is 'Remember me on this computer'
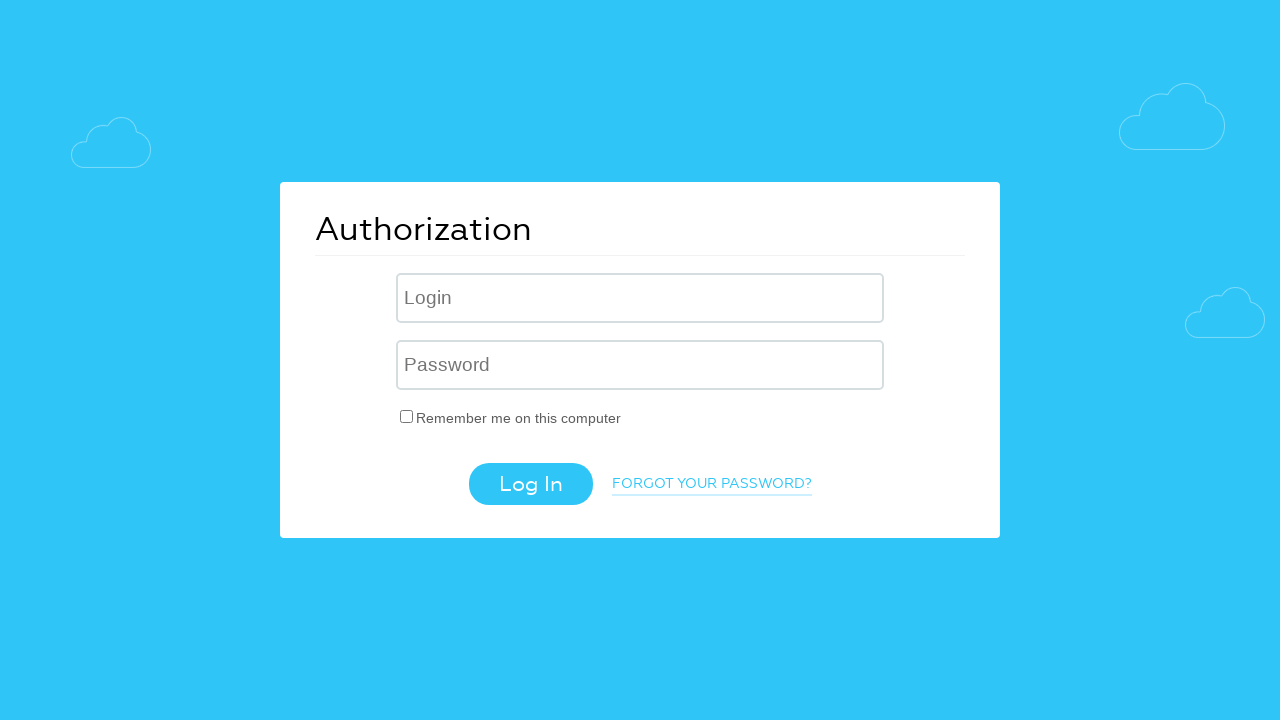

Verified checkbox label is visible
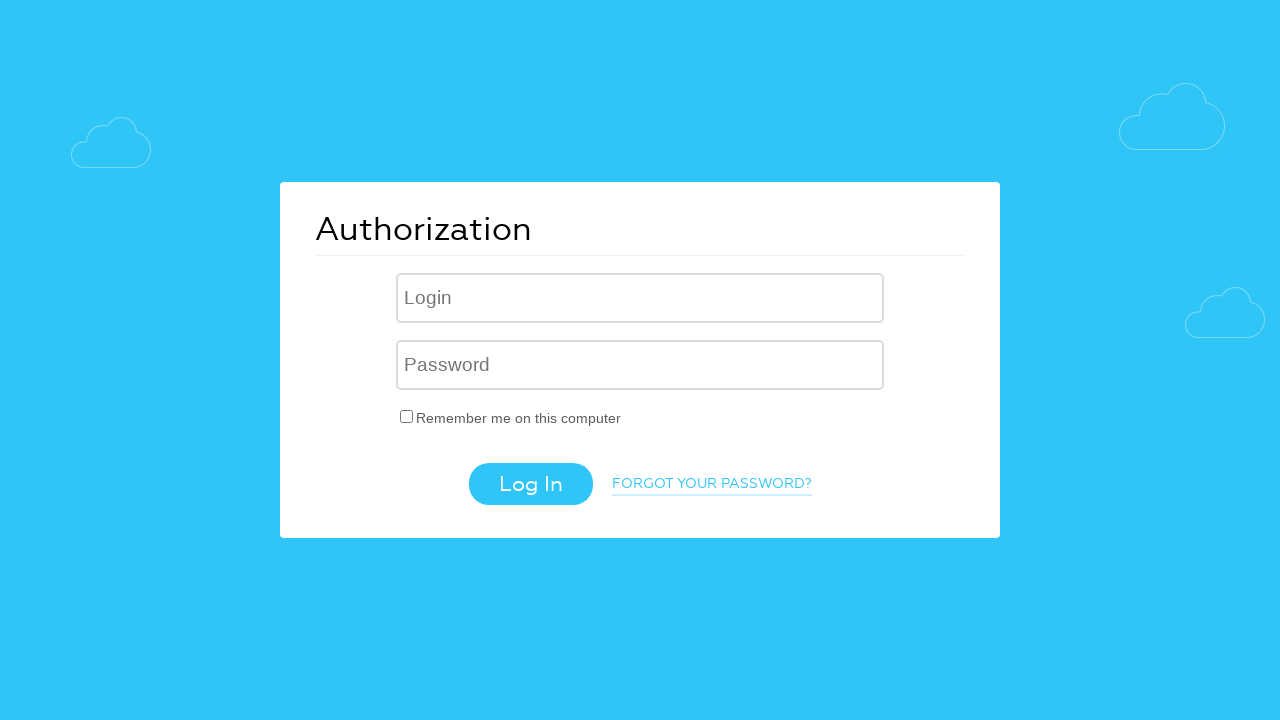

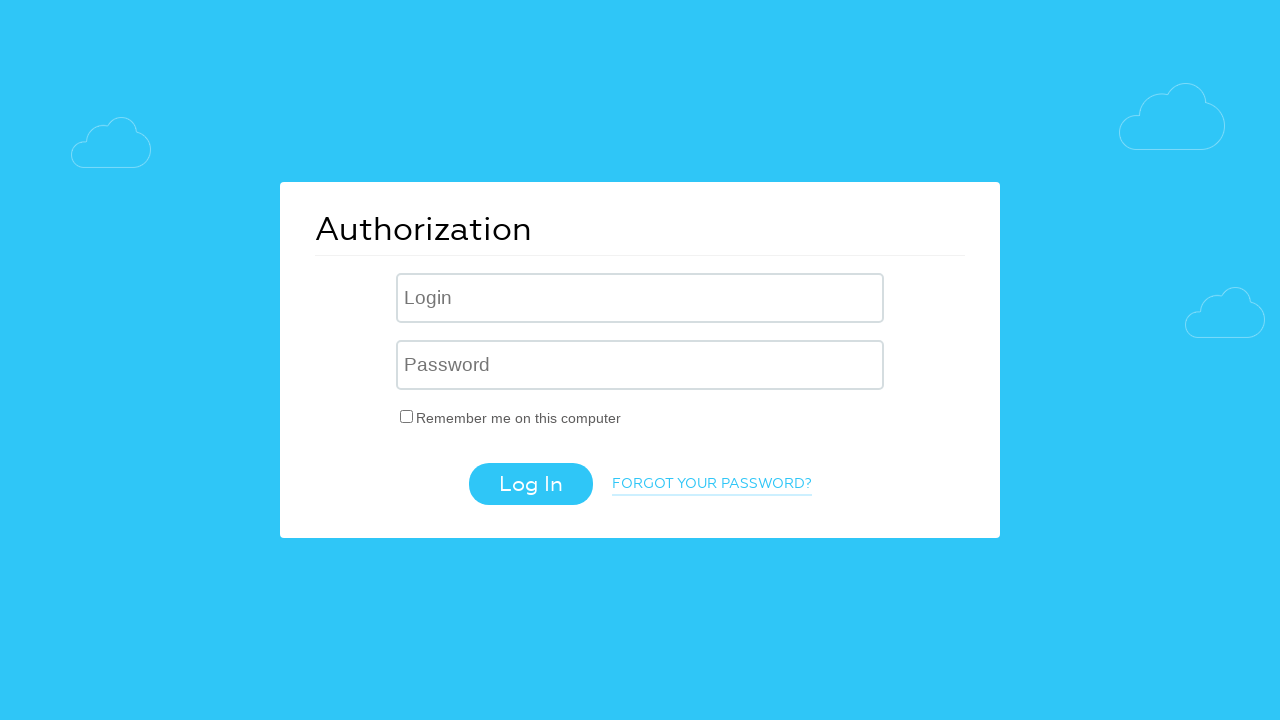